Tests registration form validation with invalid email format to verify email validation error messages

Starting URL: https://alada.vn/tai-khoan/dang-ky.html

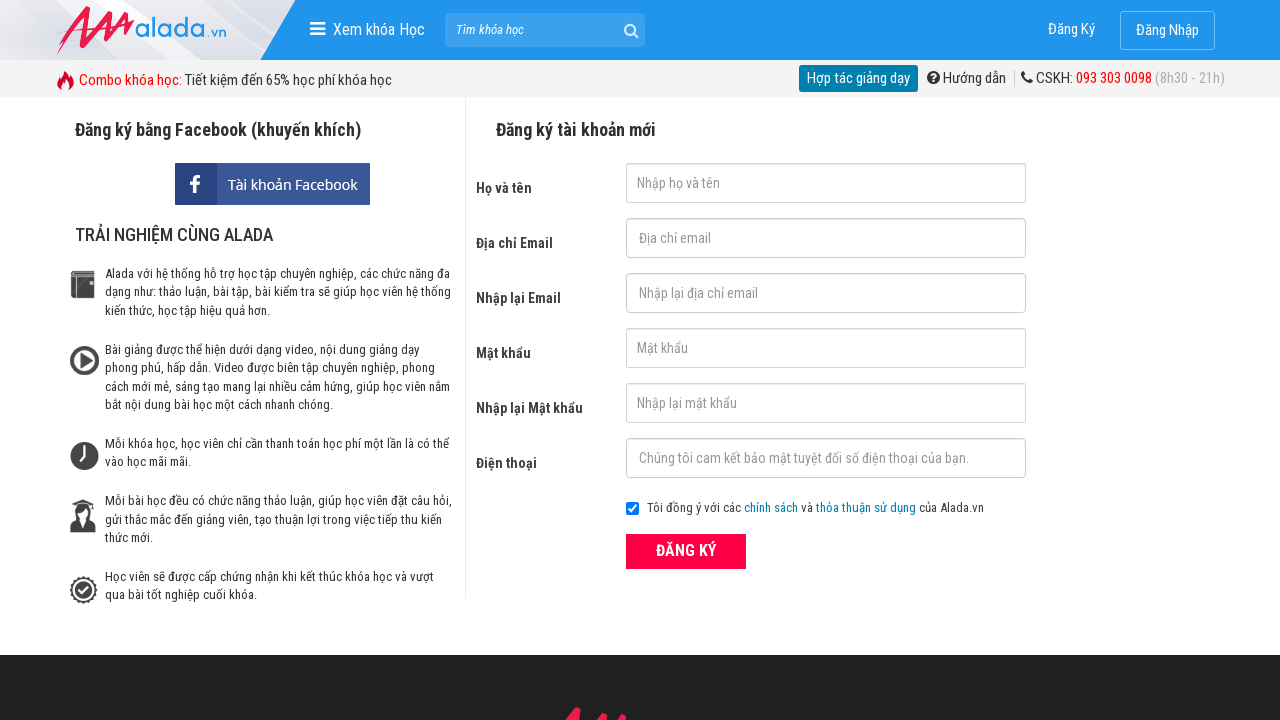

Filled name field with 'Thu Qua' on #txtFirstname
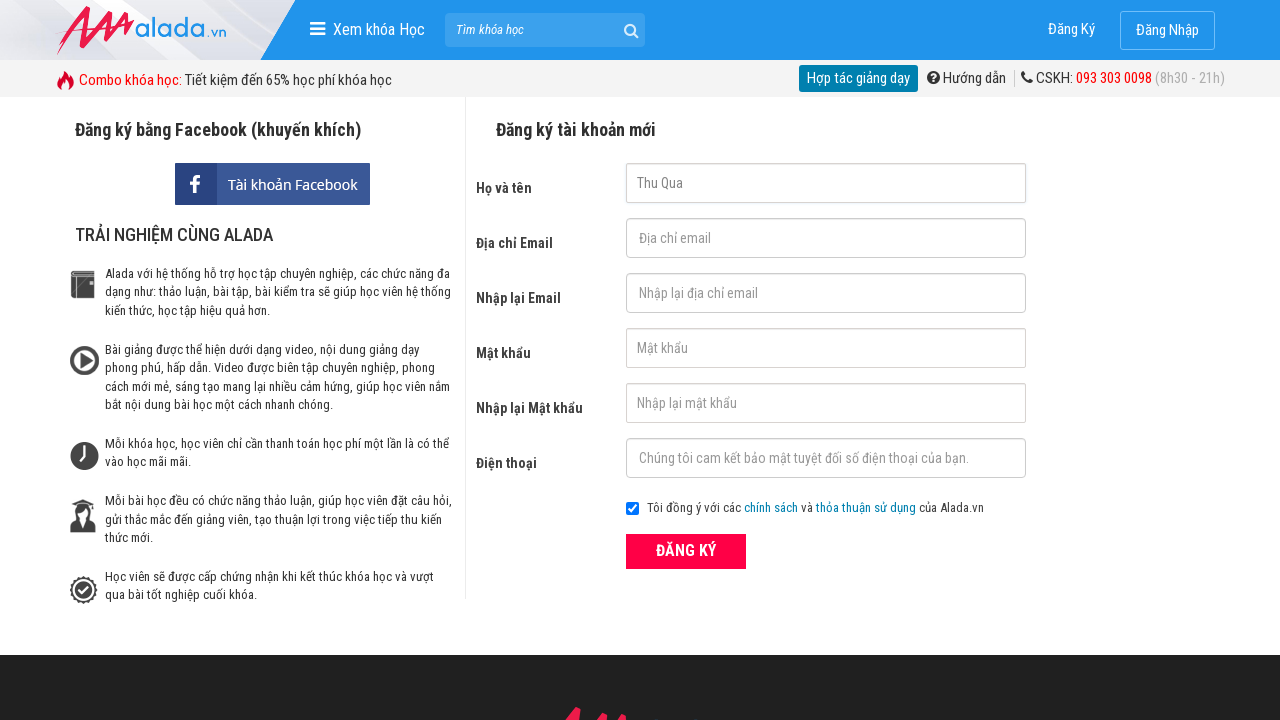

Filled email field with invalid email 'acbd@' on #txtEmail
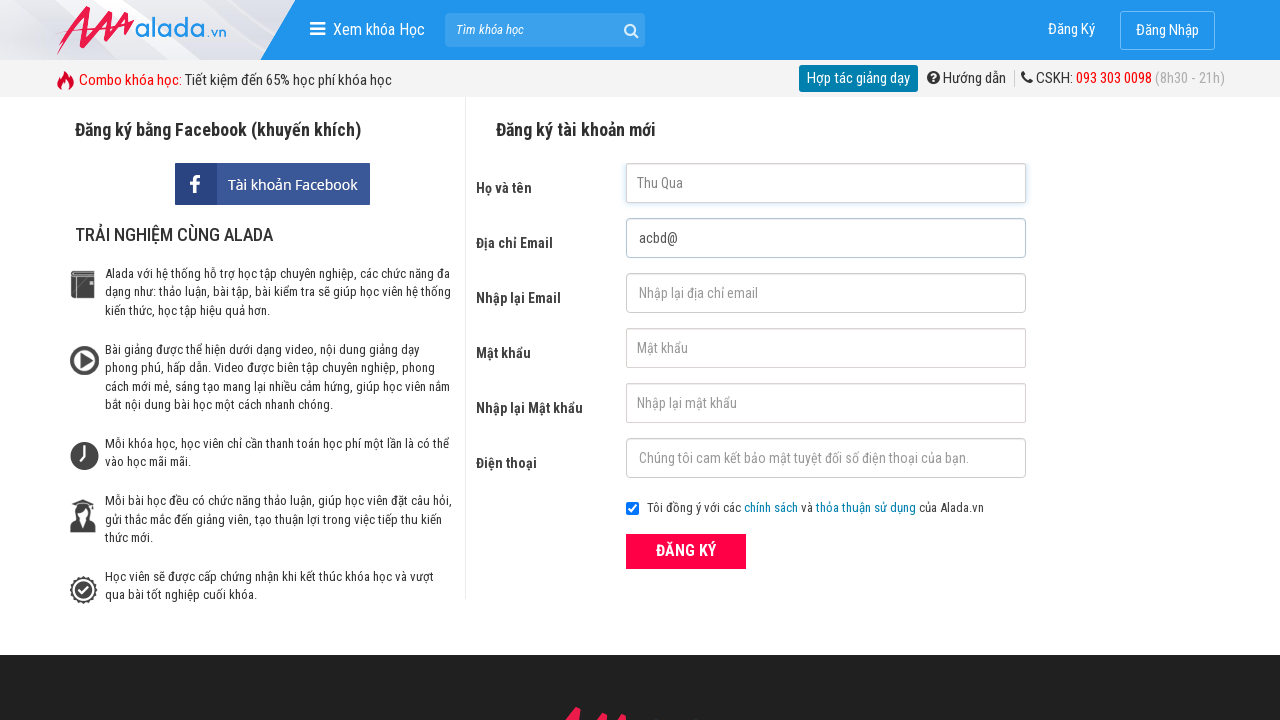

Filled confirm email field with invalid email 'acbd@' on #txtCEmail
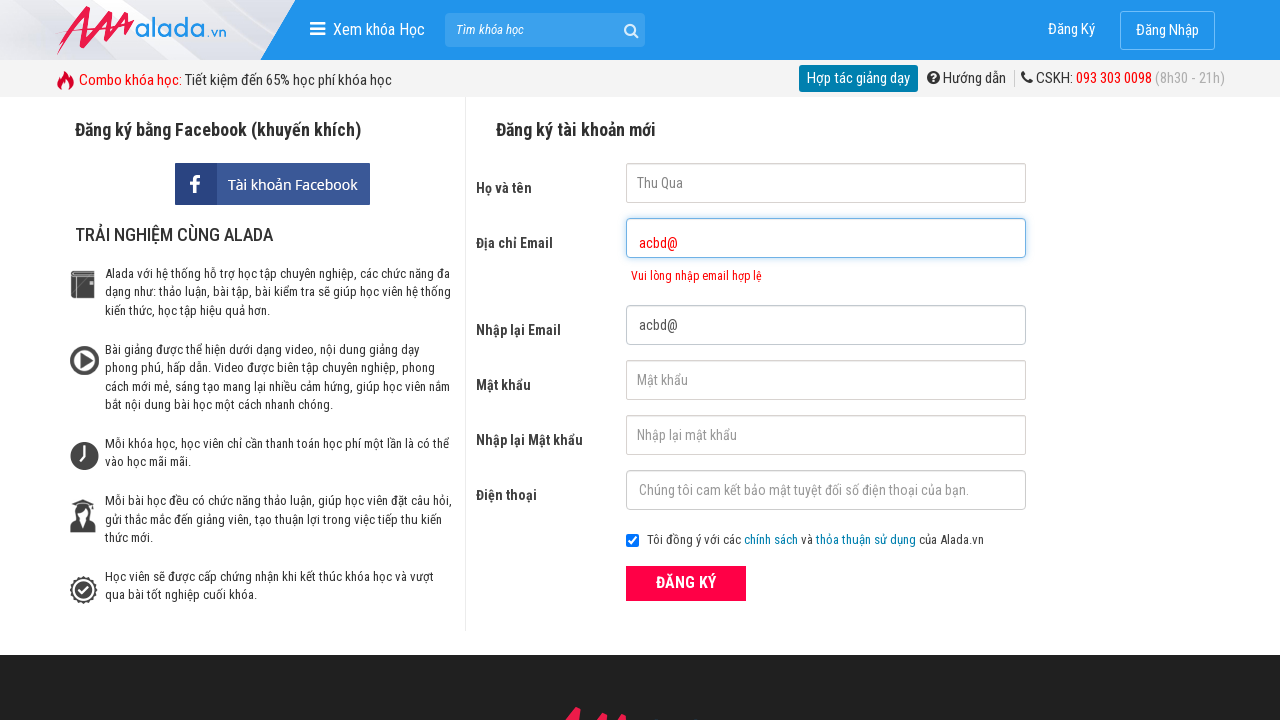

Filled password field with 'Abcd1234' on #txtPassword
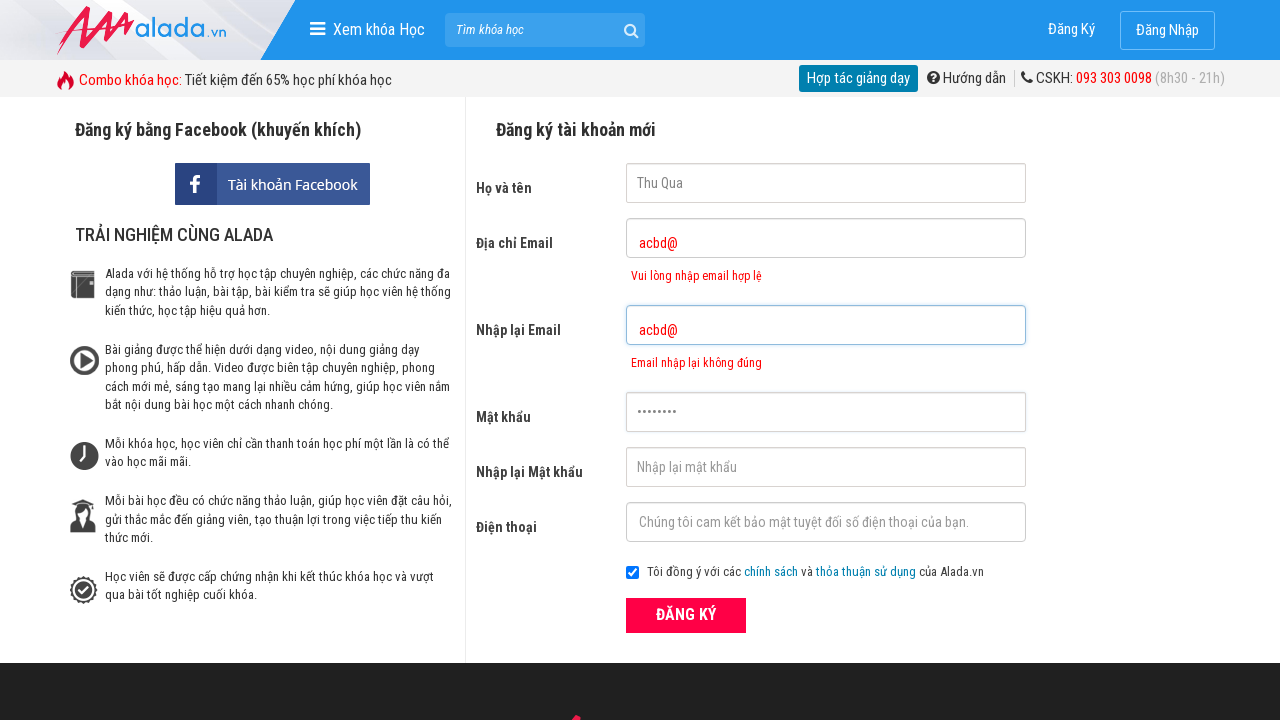

Filled confirm password field with 'Abcd1234' on #txtCPassword
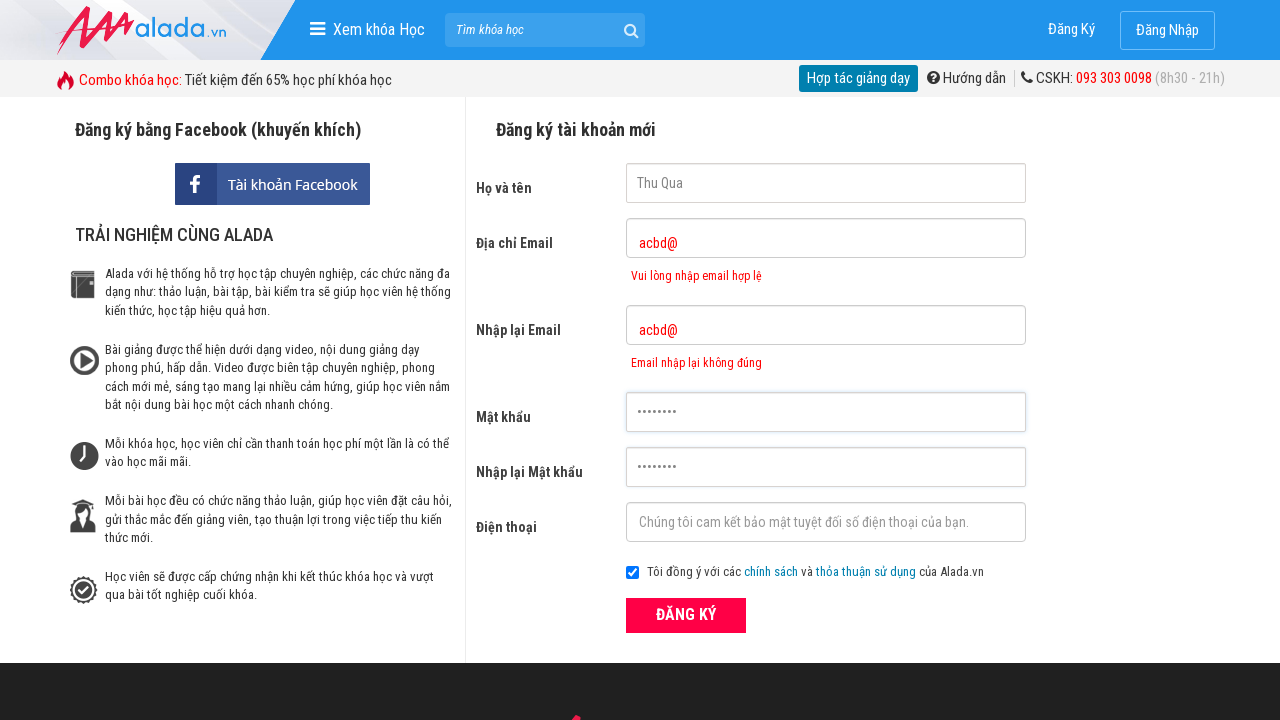

Filled phone field with '09992342341' on #txtPhone
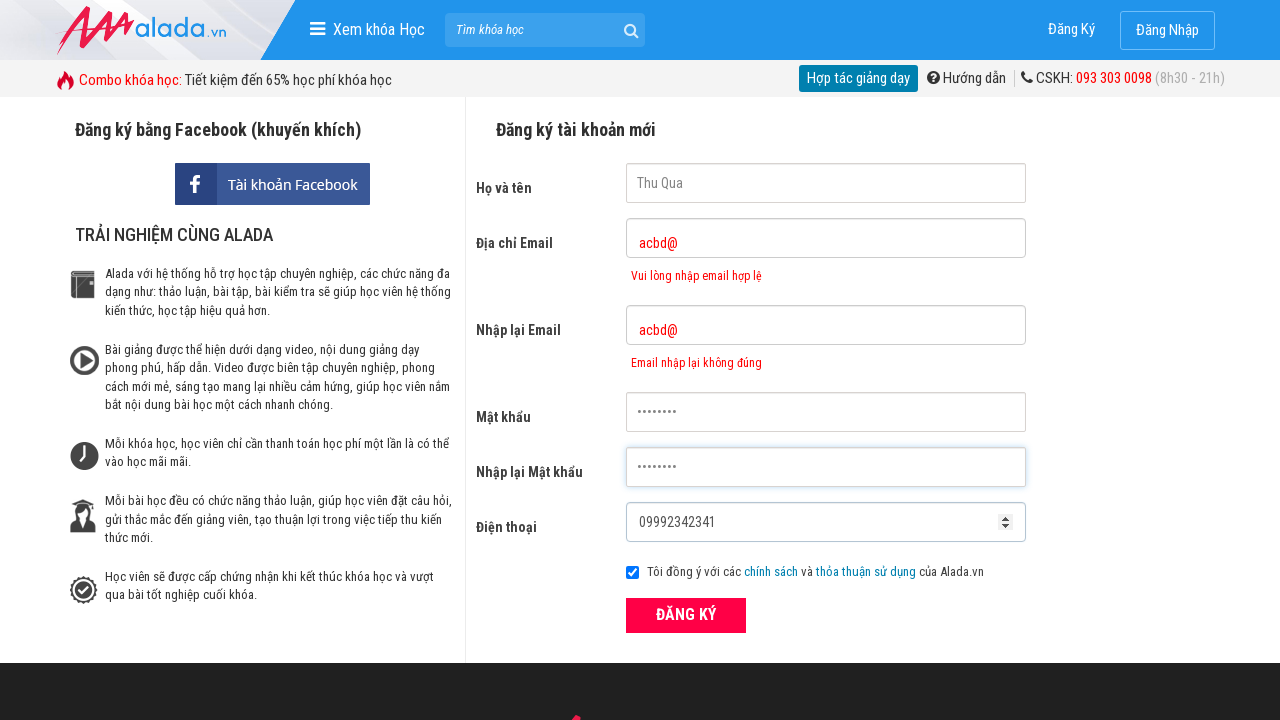

Clicked submit button to register at (686, 615) on button[type='submit']
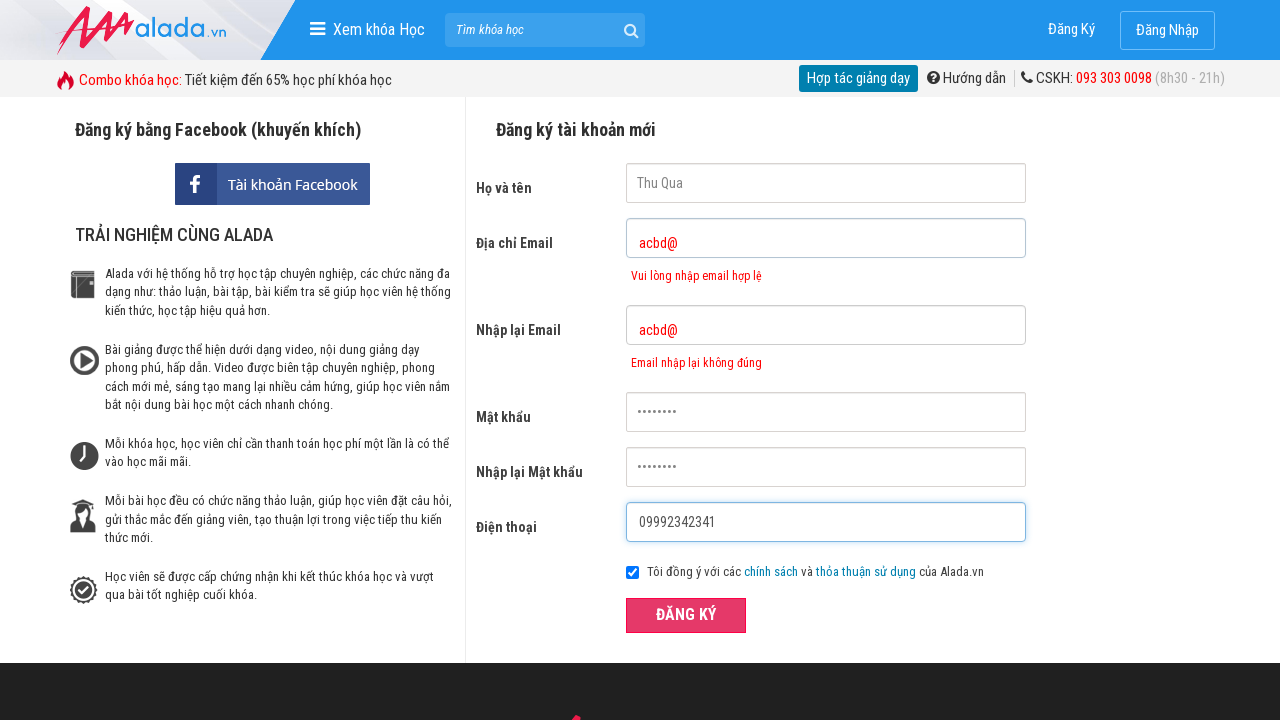

Email error message appeared
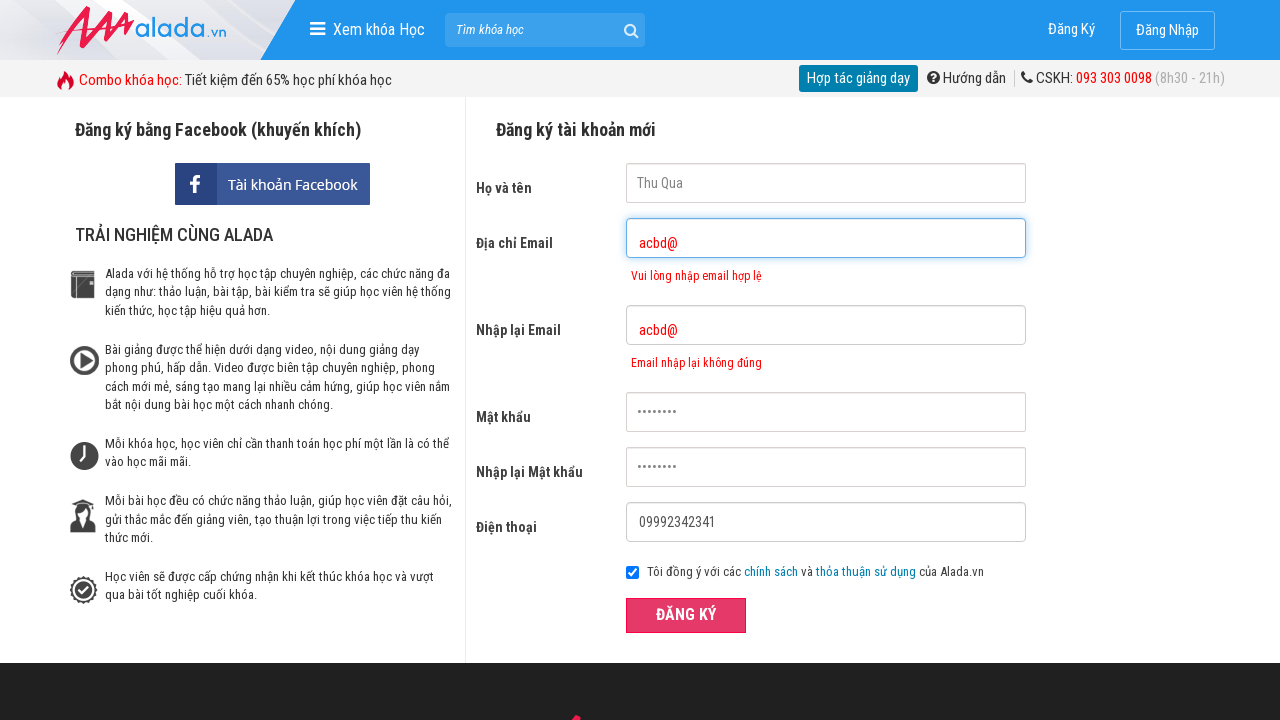

Confirm email error message appeared
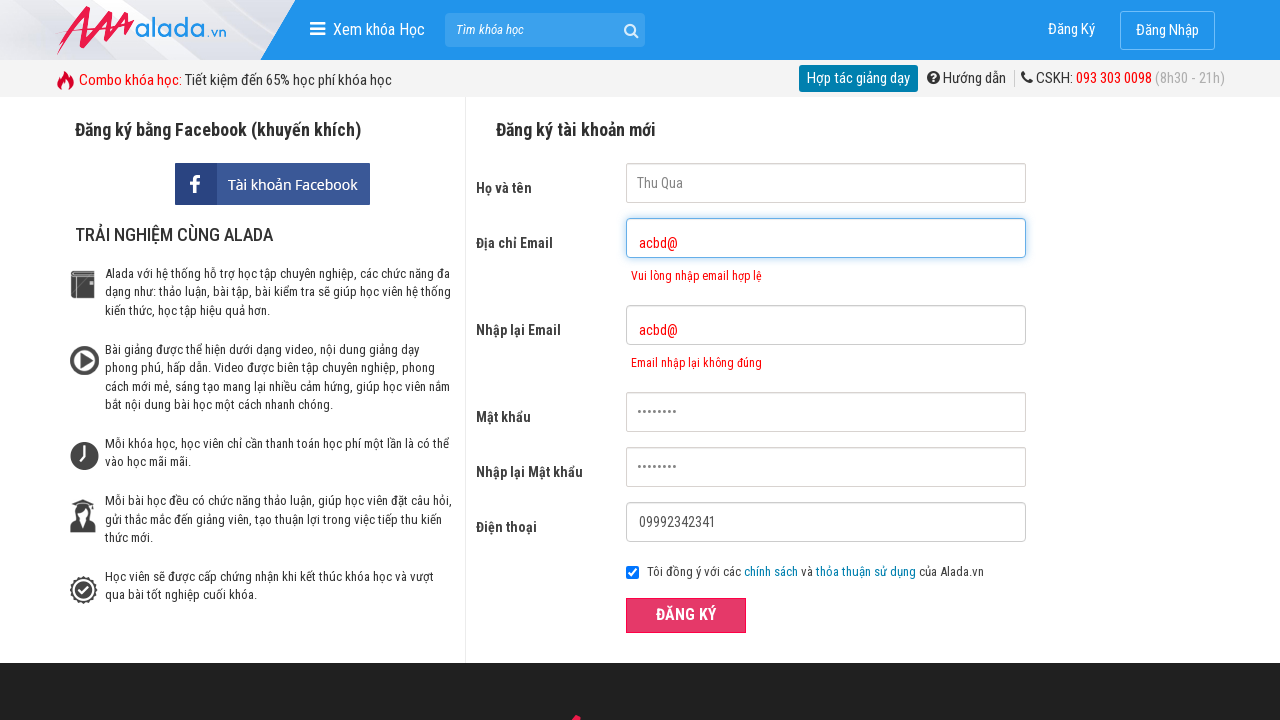

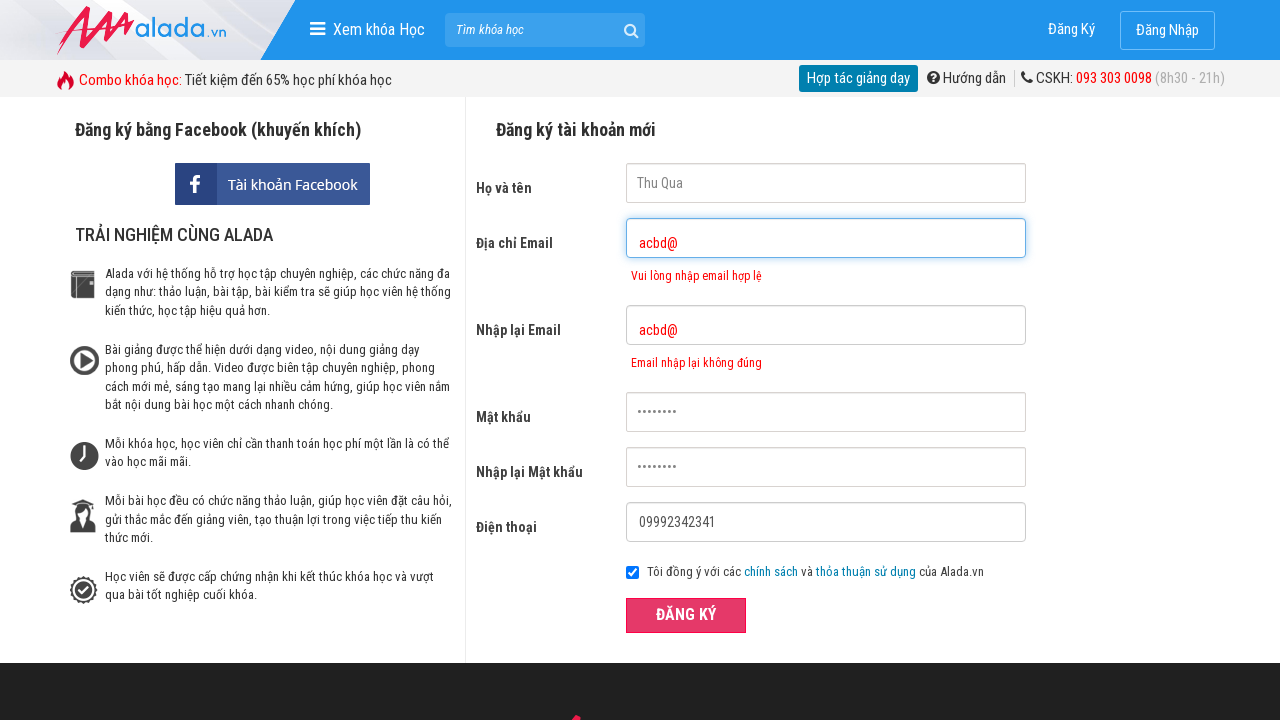